Tests frame handling by filling input fields within two different iframes - one accessed via frame URL and another via frame locator.

Starting URL: https://ui.vision/demo/webtest/frames/

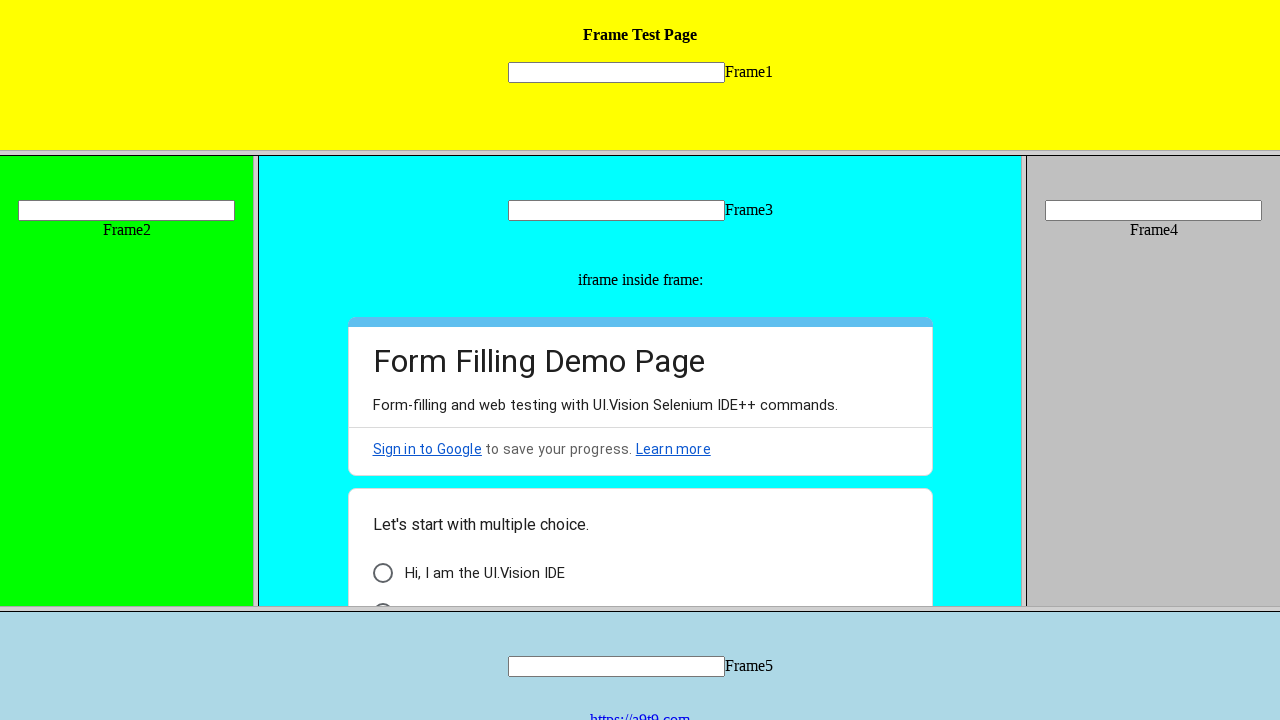

Located frame 1 by URL (frame_1.html)
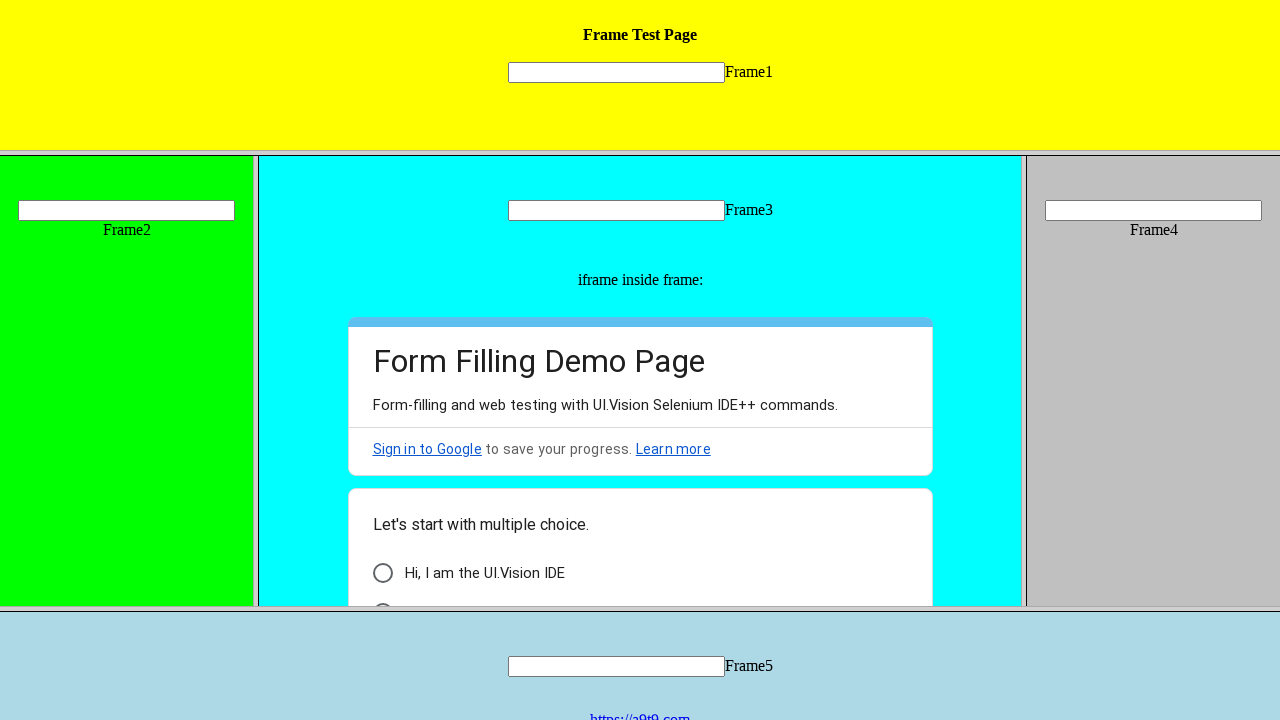

Filled input field in frame 1 with 'Praveen' on //*[@id='id1']/div/input
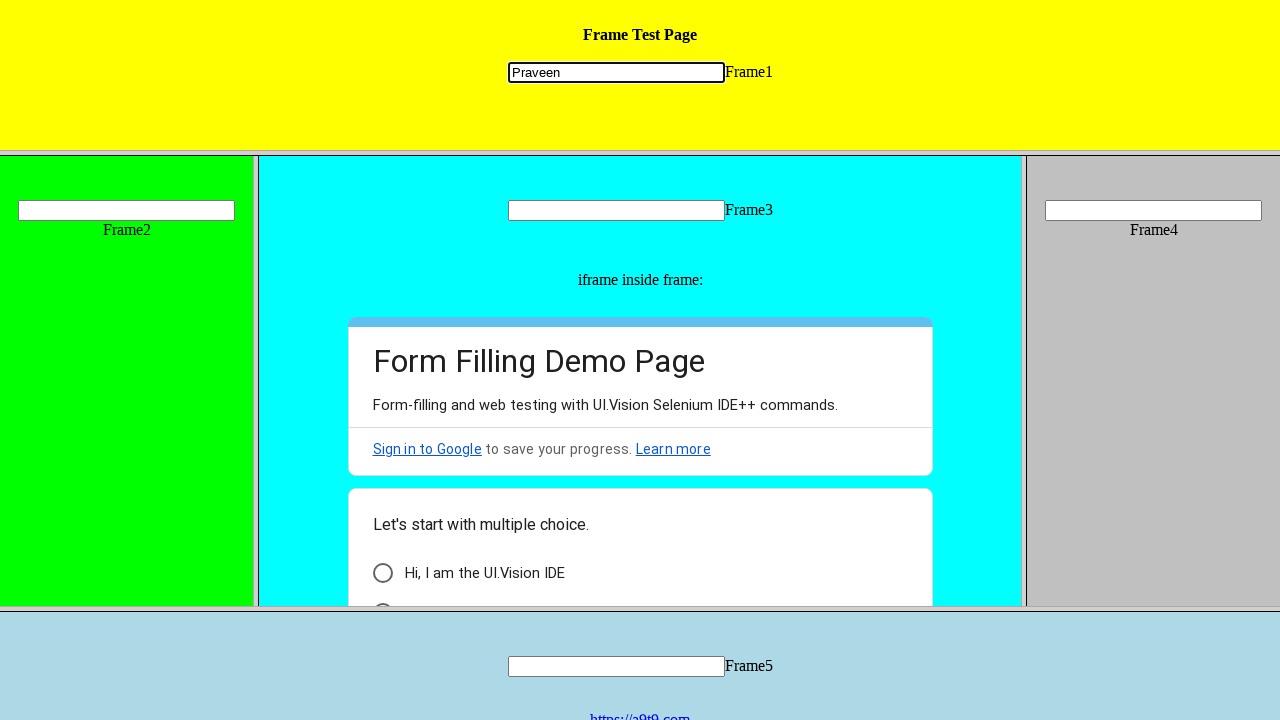

Located input field in frame 2 via frame locator
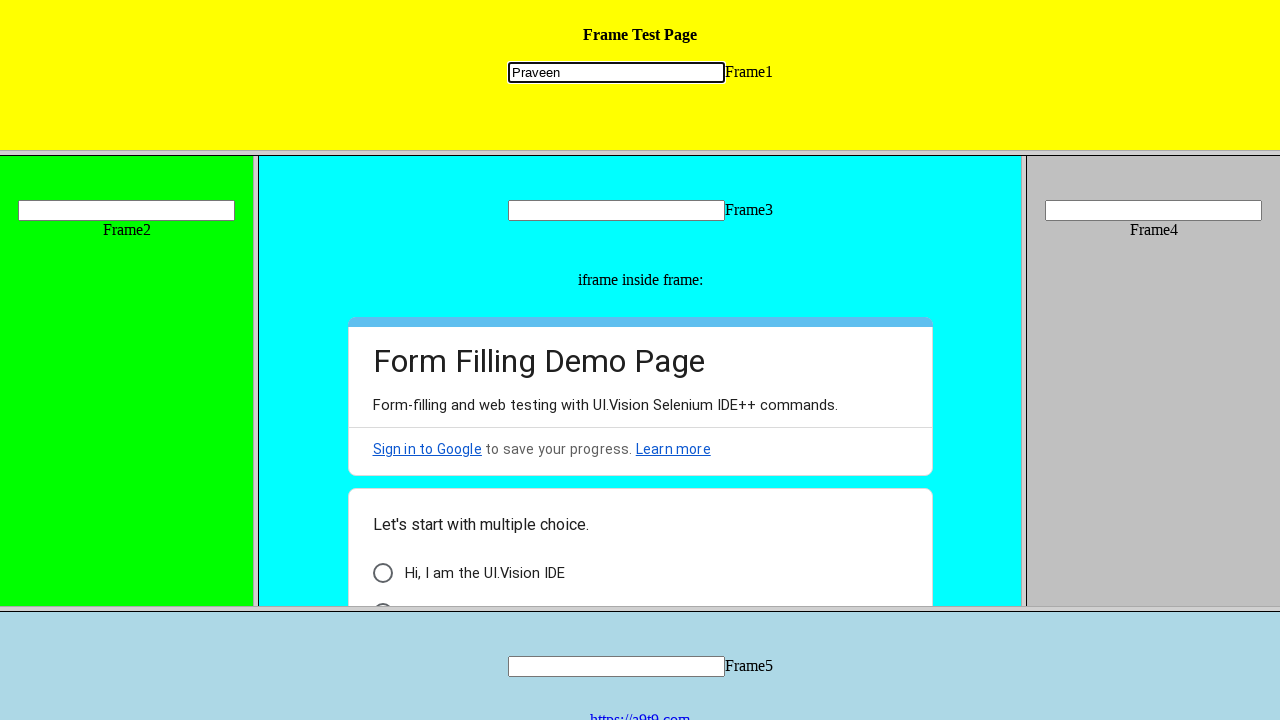

Filled input field in frame 2 with 'Kumar' on frame[src='frame_2.html'] >> internal:control=enter-frame >> xpath=//input[@name
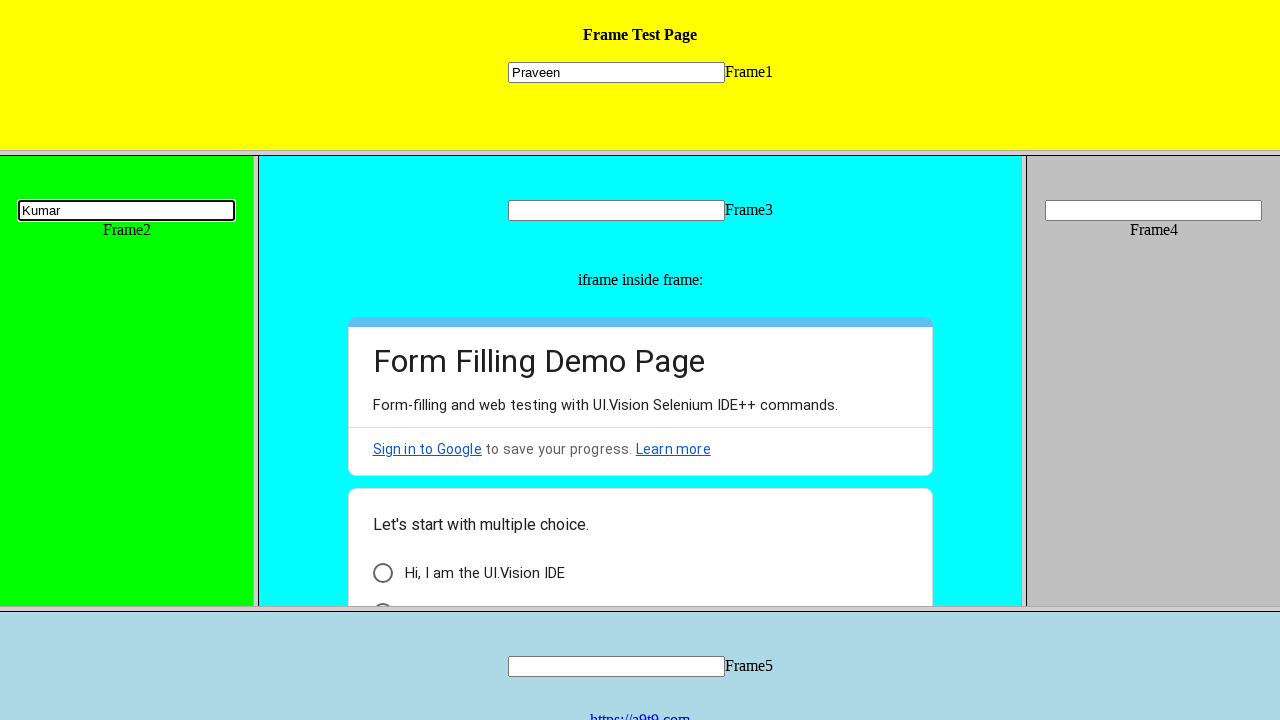

Waited 3 seconds for actions to be visible
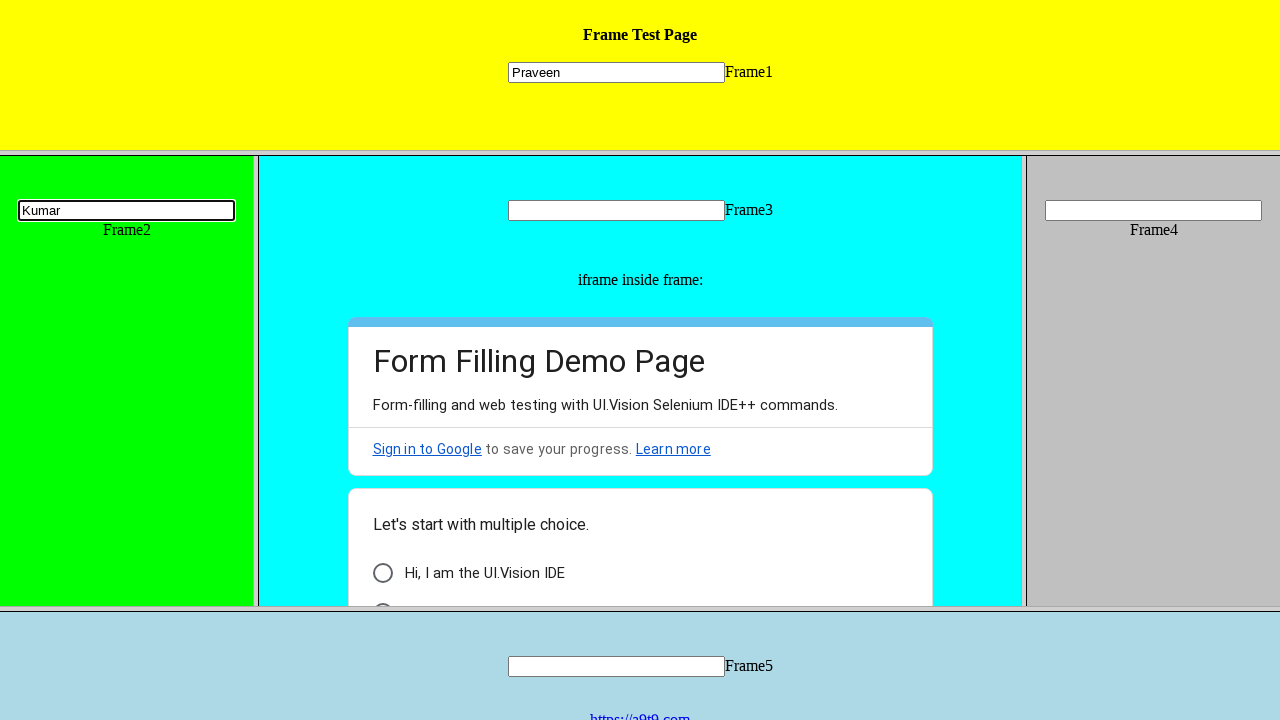

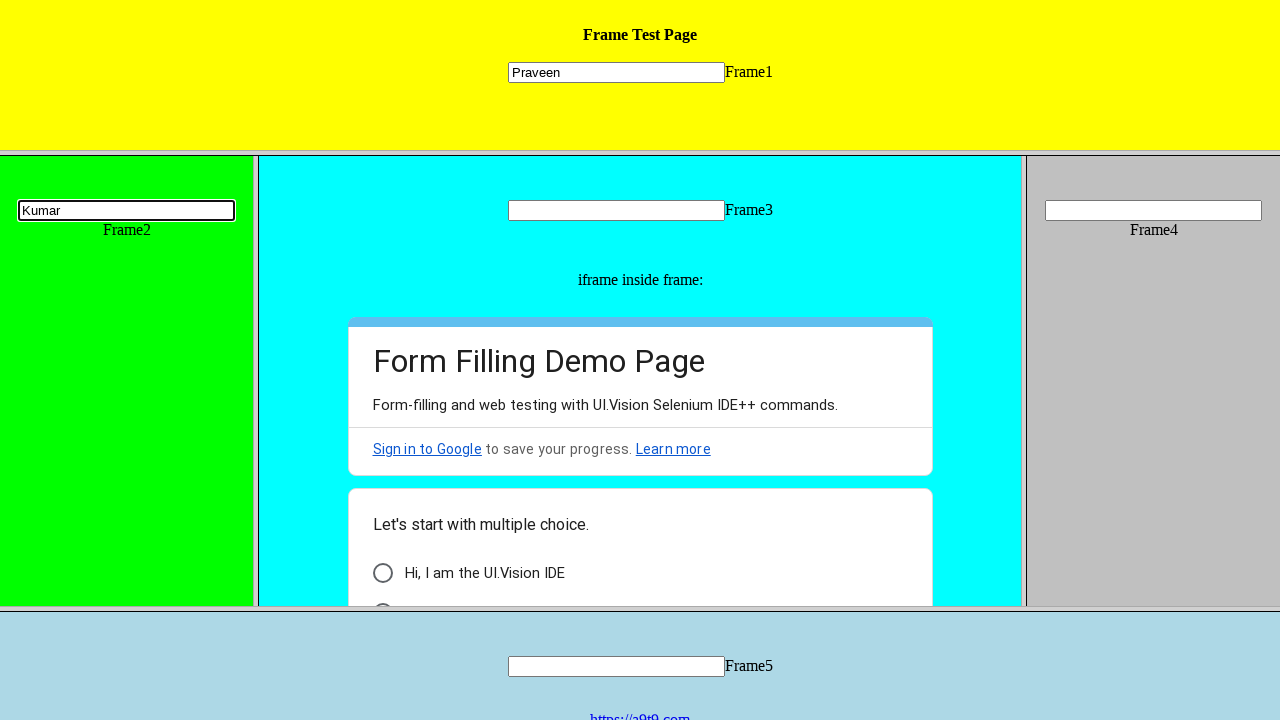